Navigates to the OrangeHRM demo site and verifies that the page title contains "Orange"

Starting URL: https://opensource-demo.orangehrmlive.com/

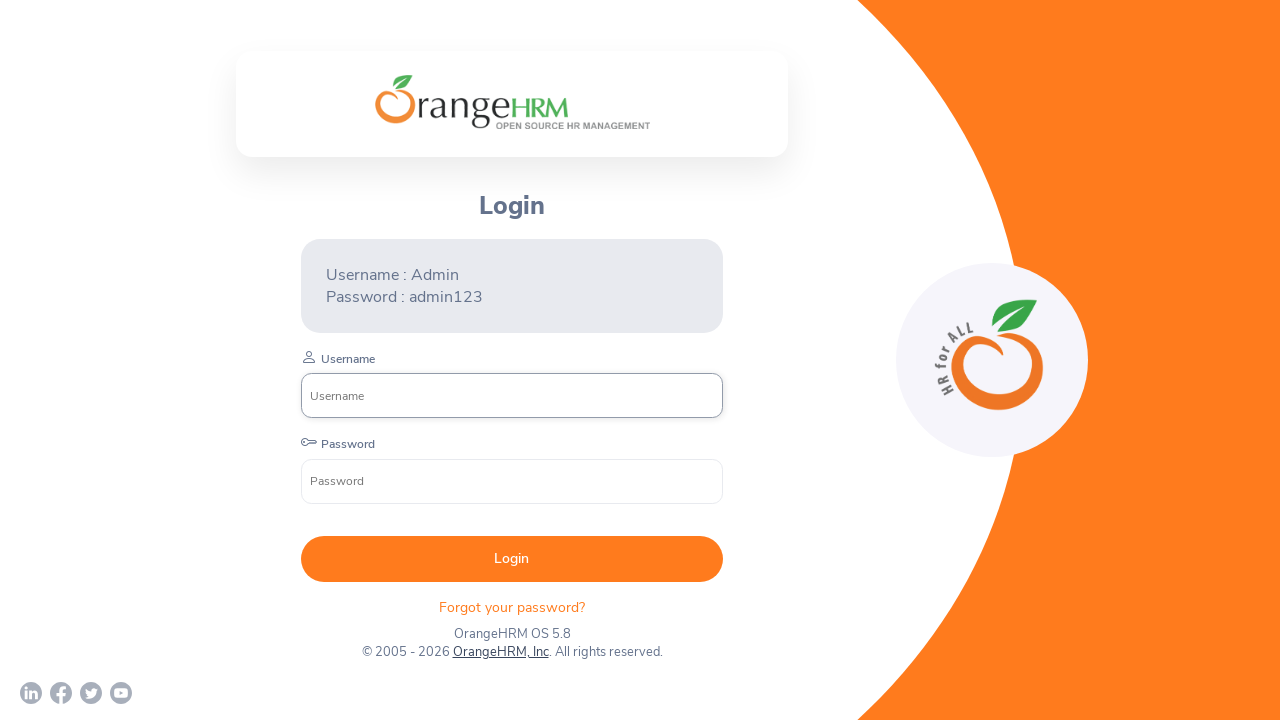

Retrieved page title
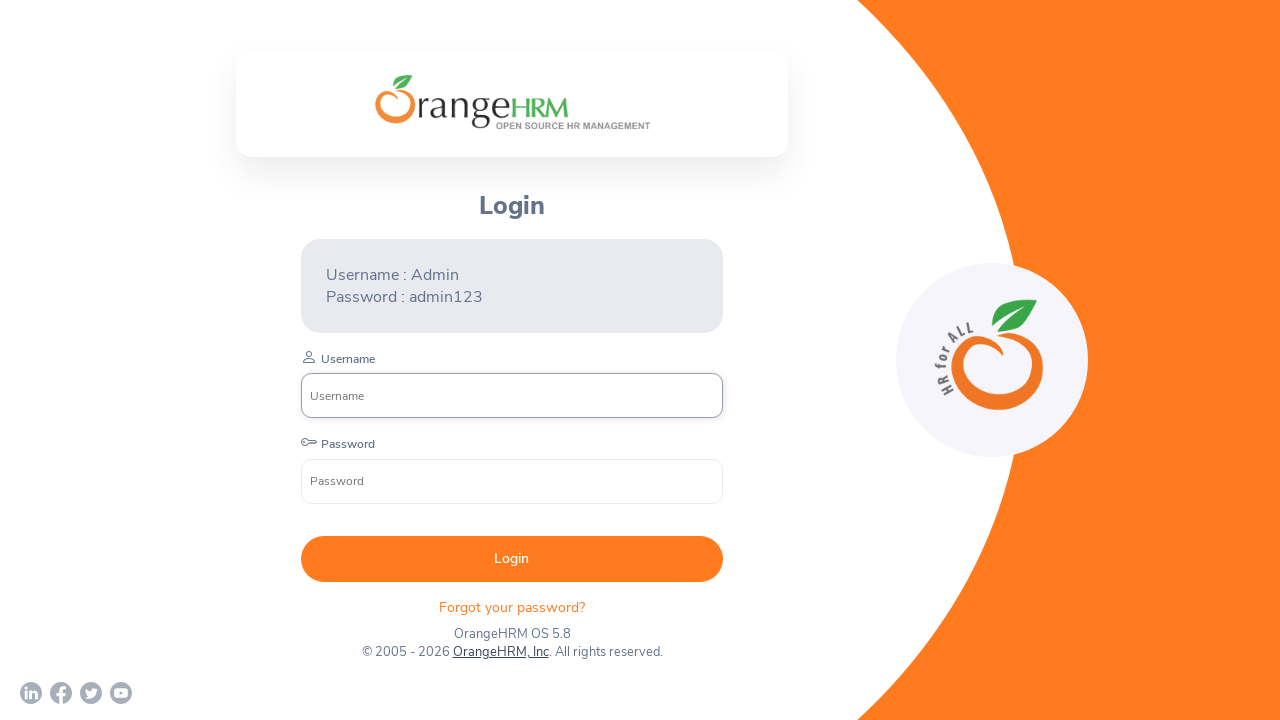

Verified page title contains 'Orange'
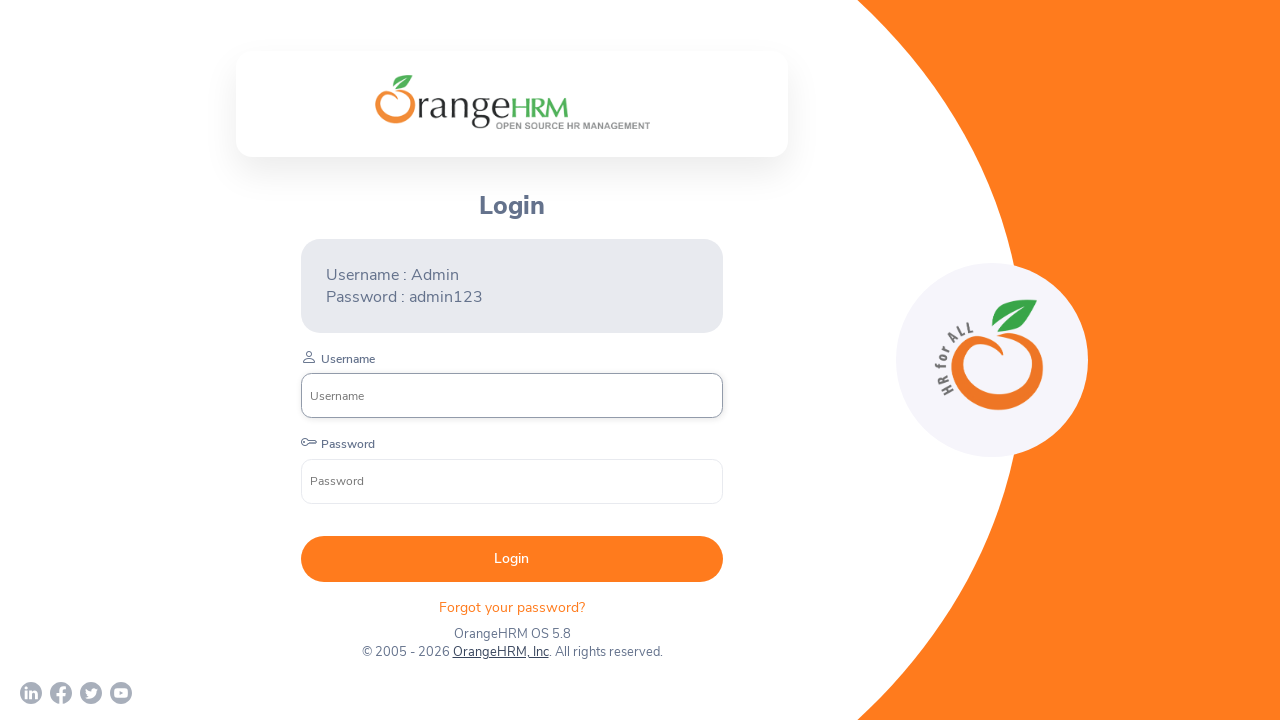

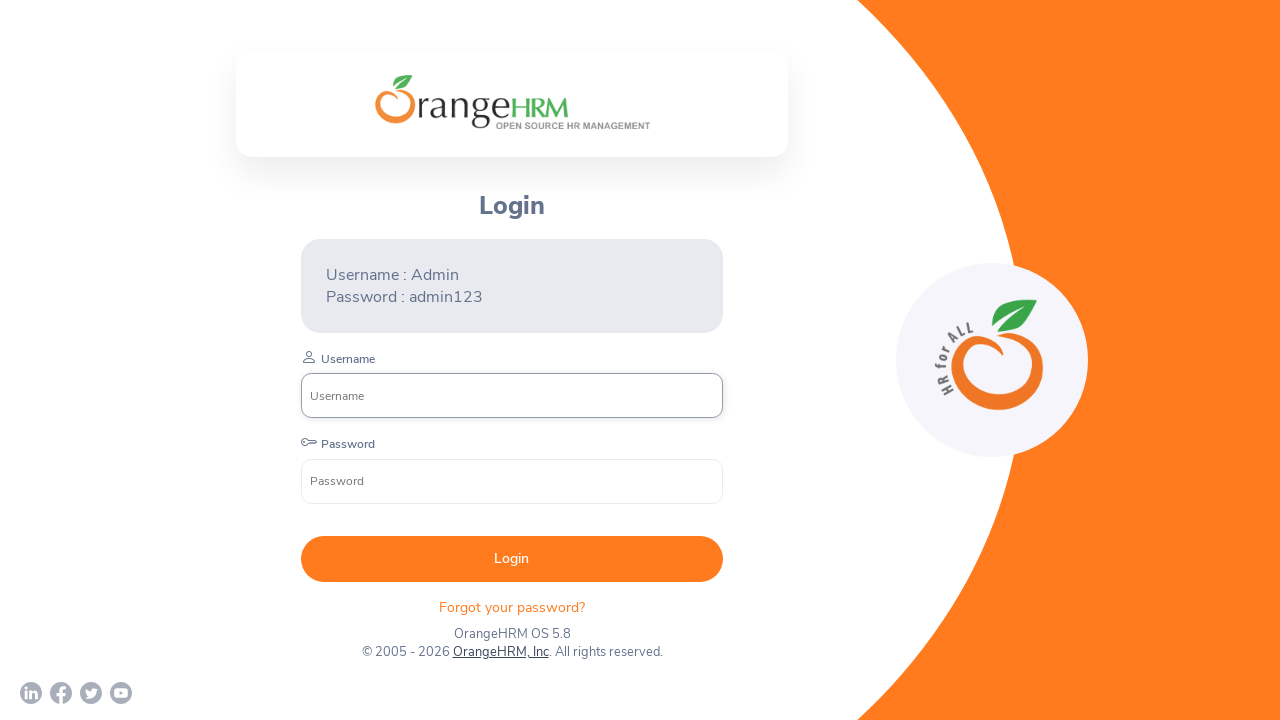